Tests browser tab management by opening new tabs and switching between them

Starting URL: https://training-support.net/webelements/tabs

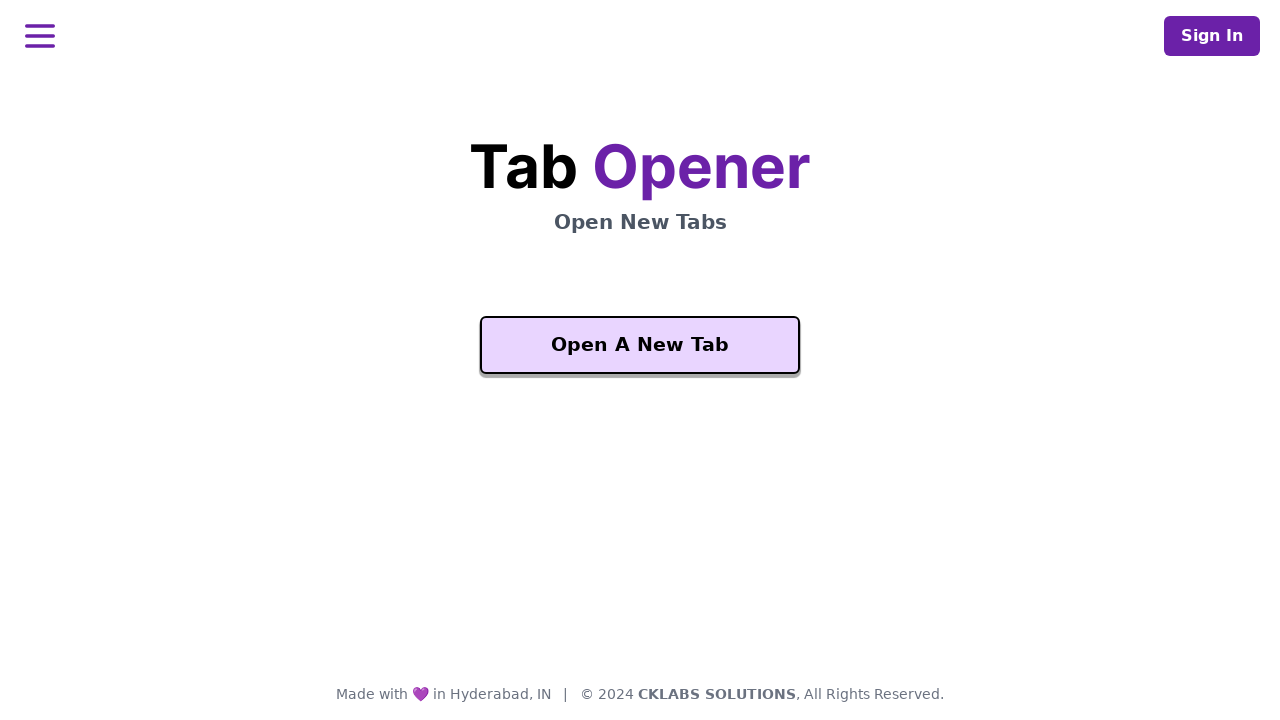

Clicked button to open a new tab at (640, 345) on button:text('Open A New Tab')
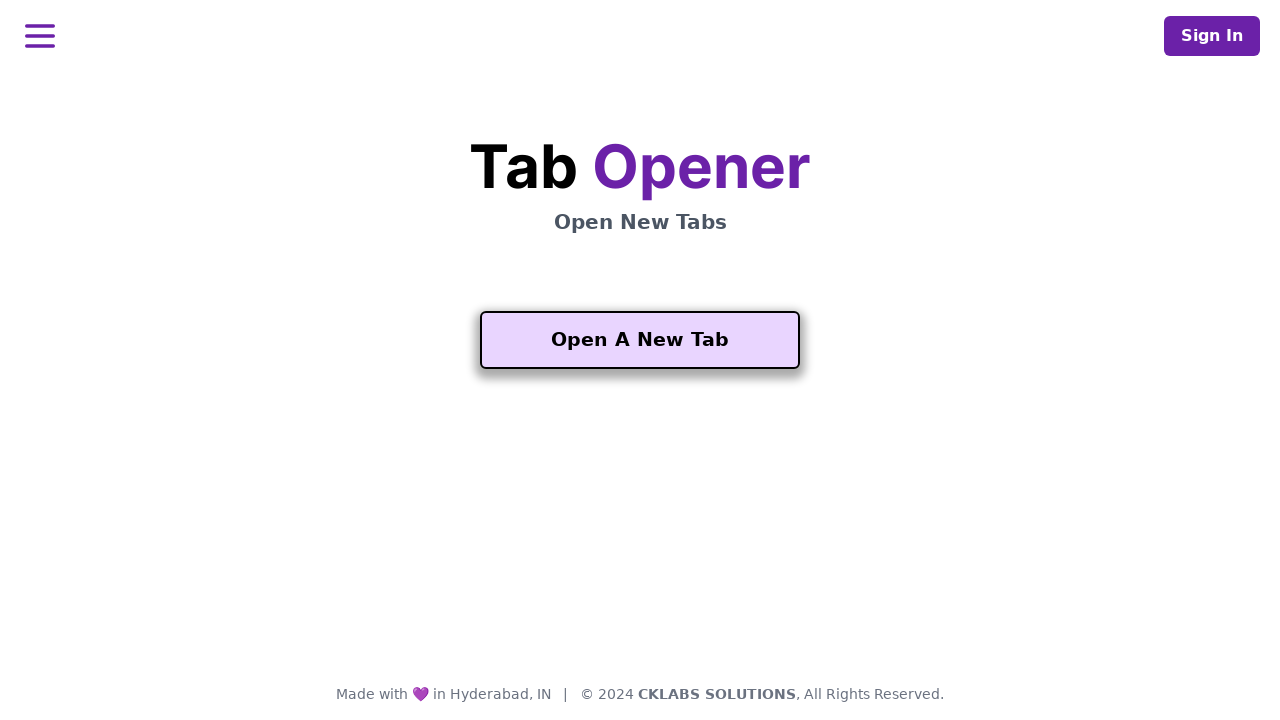

Waited for new tab to open
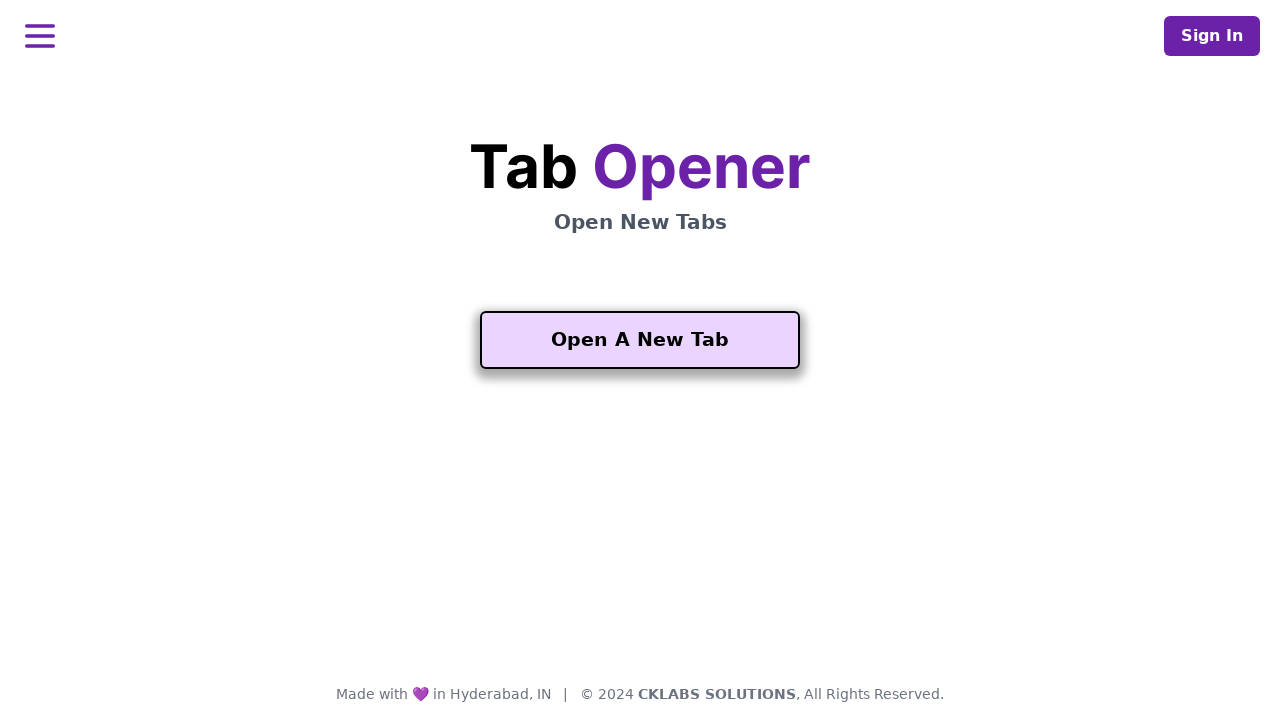

Retrieved all open tabs from context
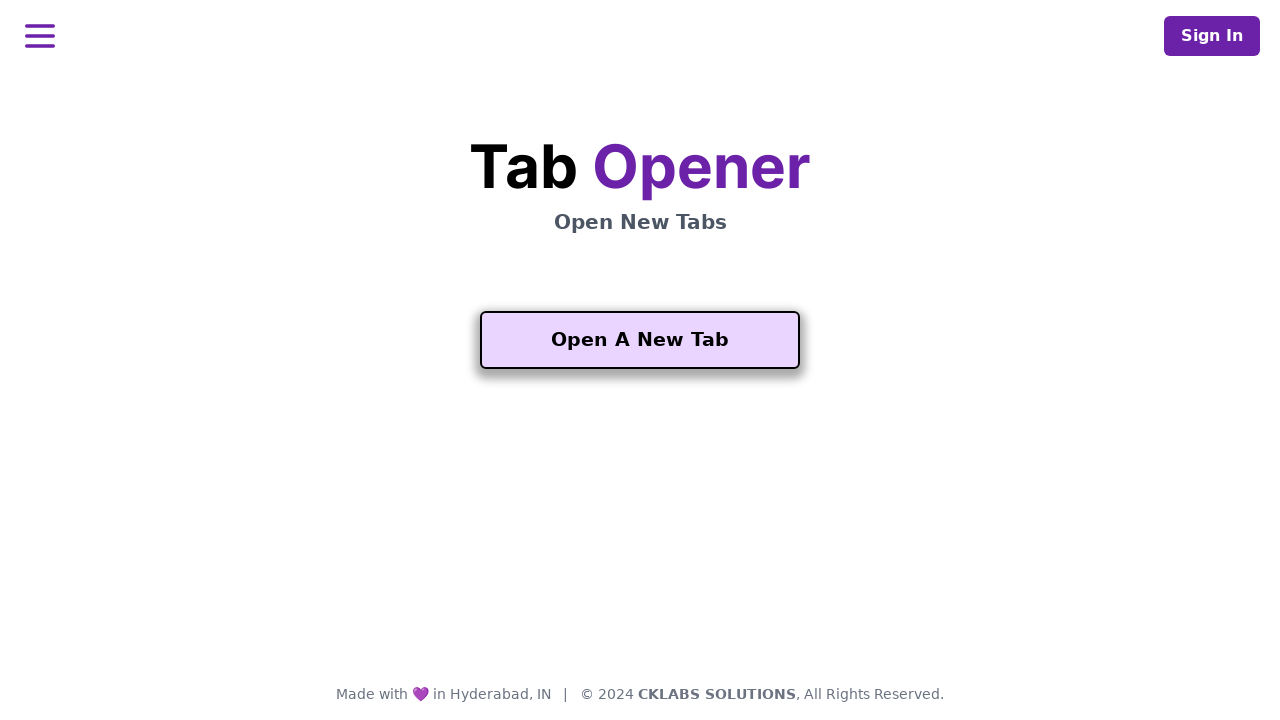

Switched to the newly opened second tab
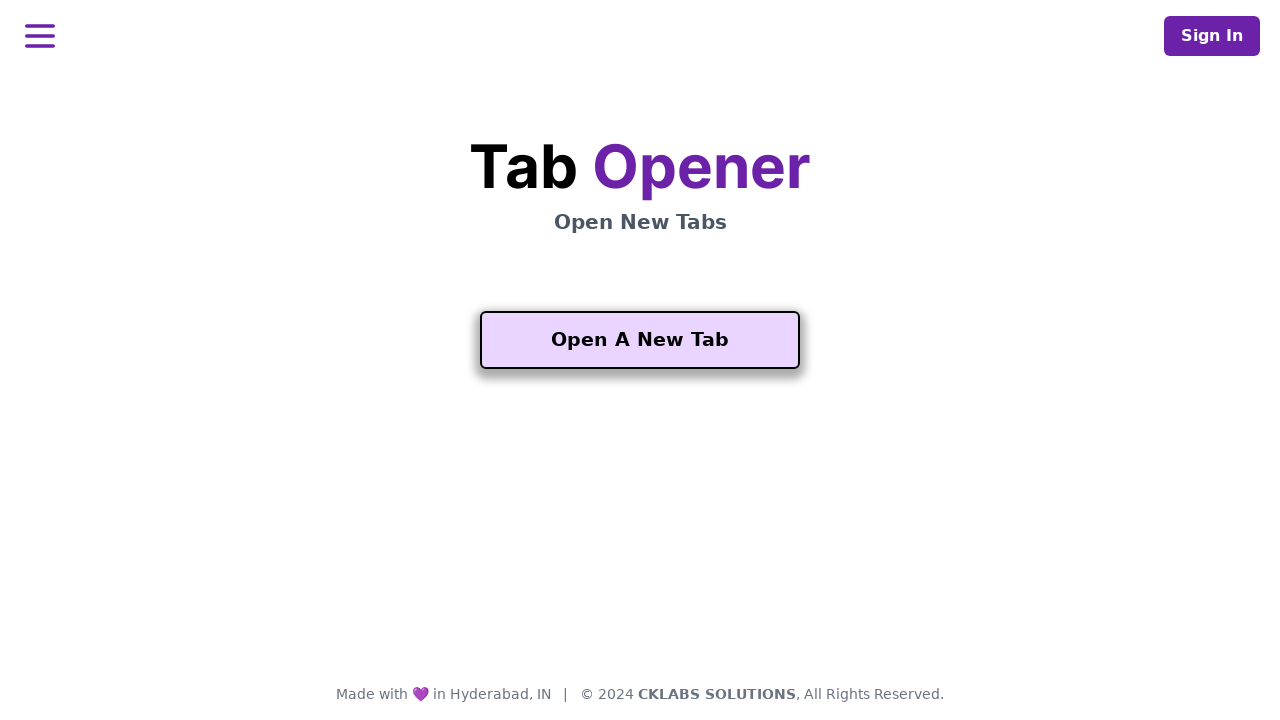

Clicked button in second tab to open another tab at (640, 552) on button:has-text('Another One')
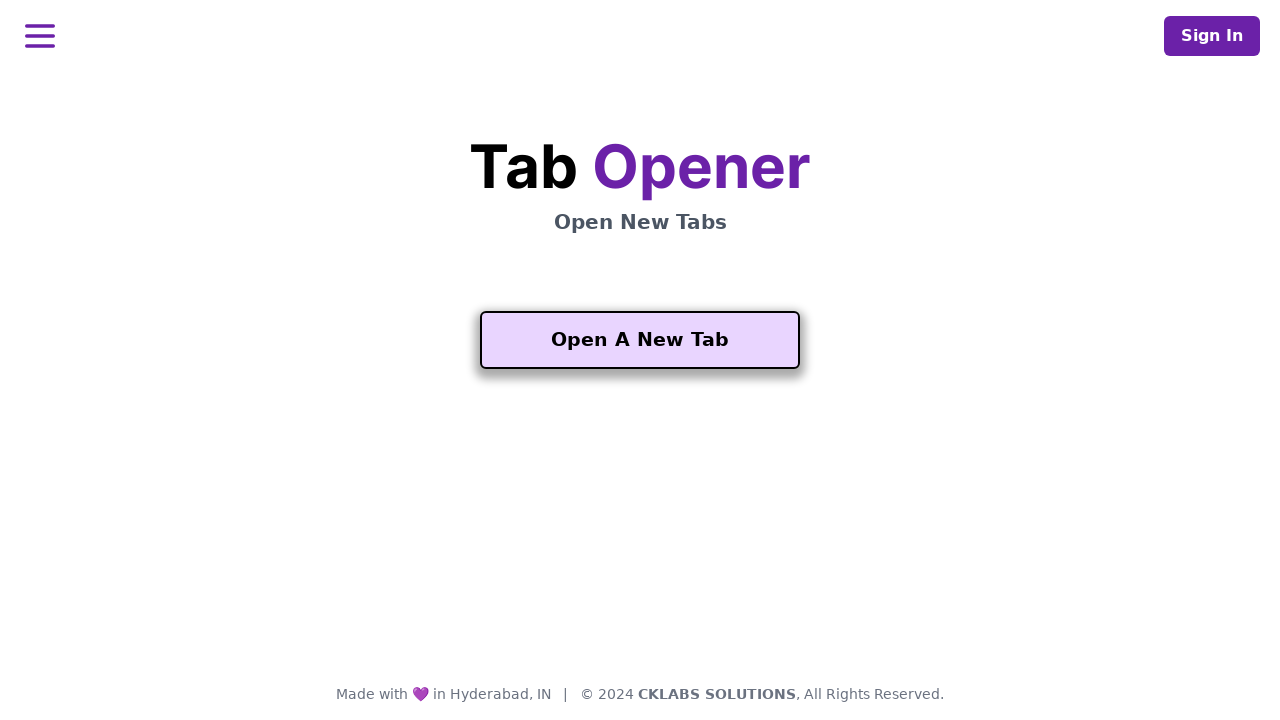

Waited for third tab to open
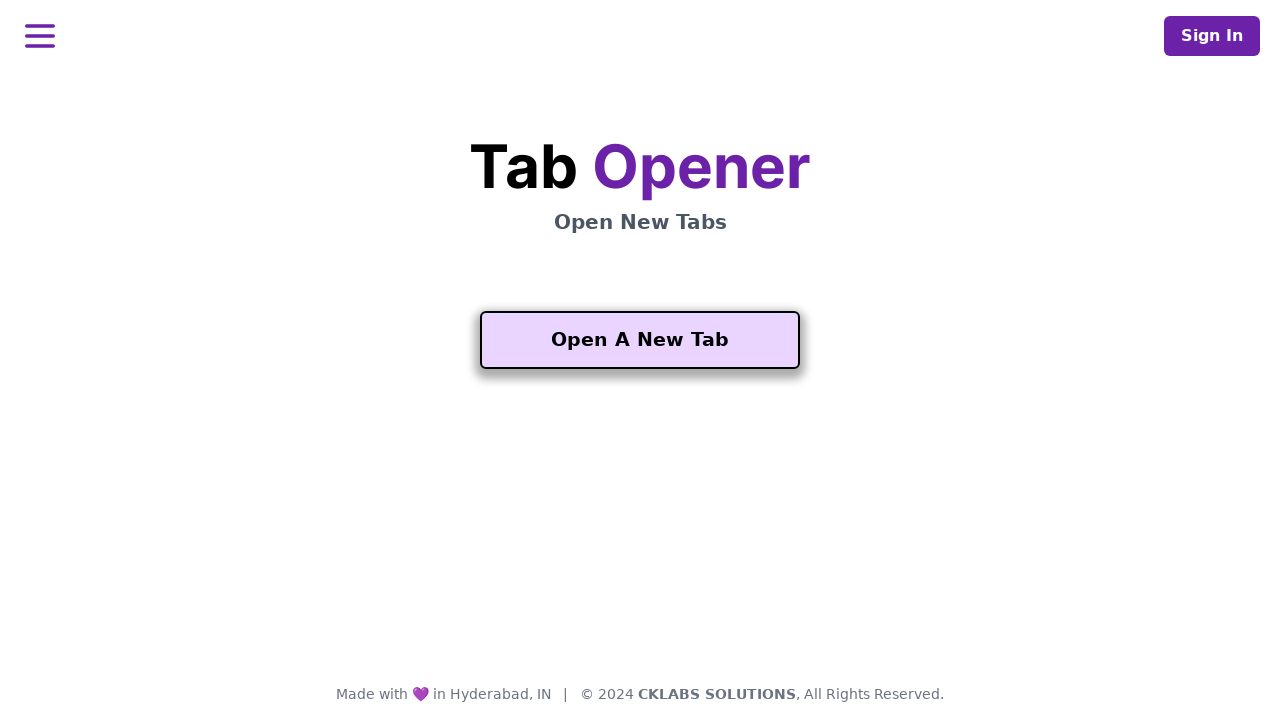

Retrieved all open tabs from context again
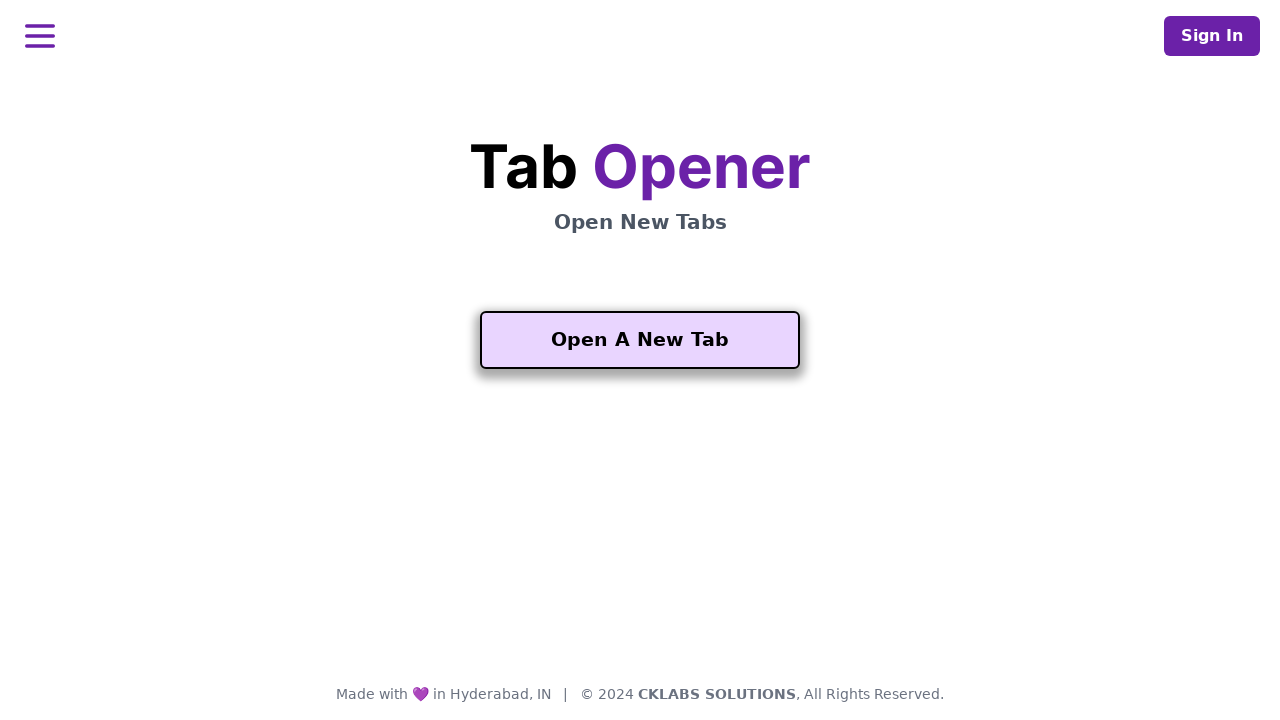

Switched to the newest third tab
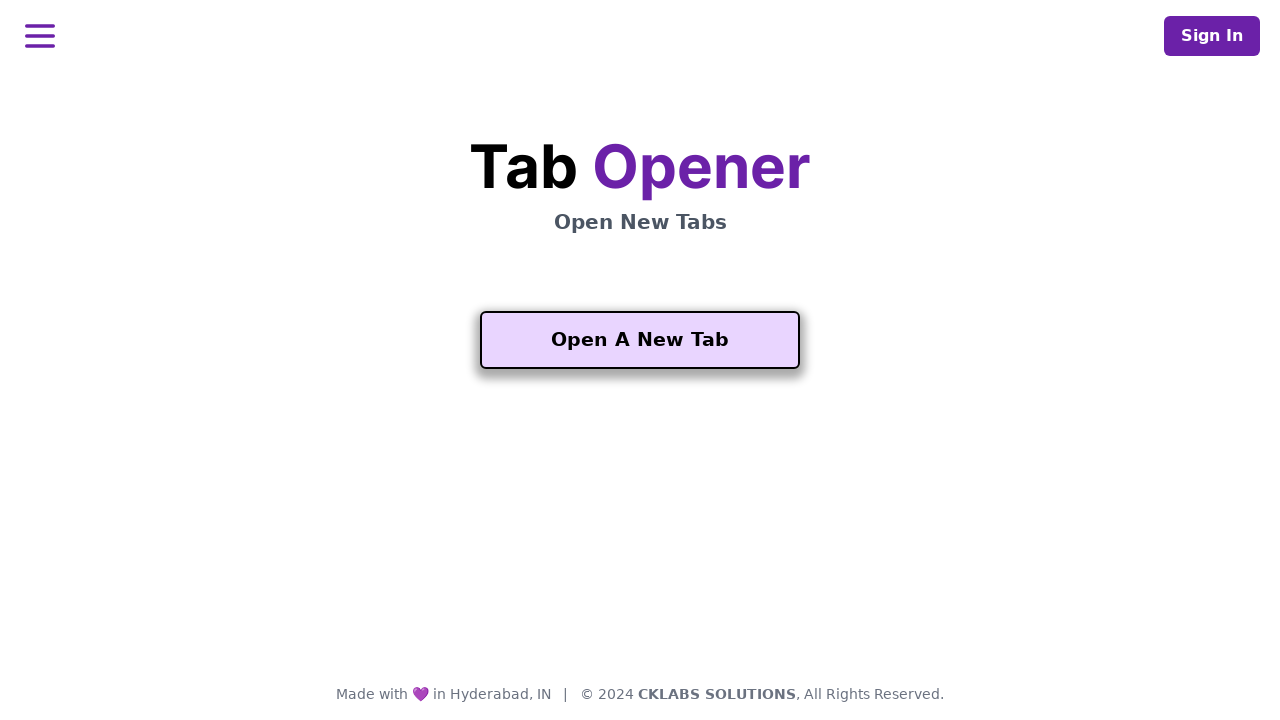

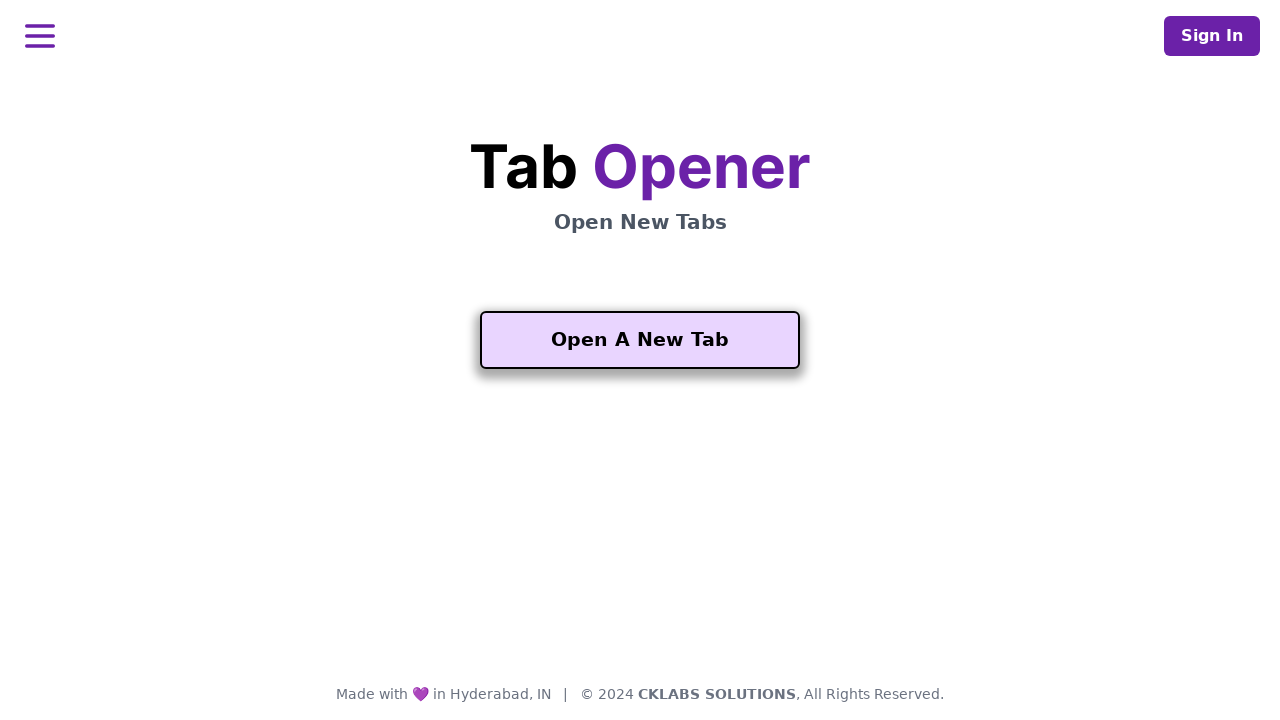